Tests drag-and-drop functionality on the jQuery UI droppable demo page by dragging an element and dropping it onto a target area within an iframe.

Starting URL: https://jqueryui.com/droppable/

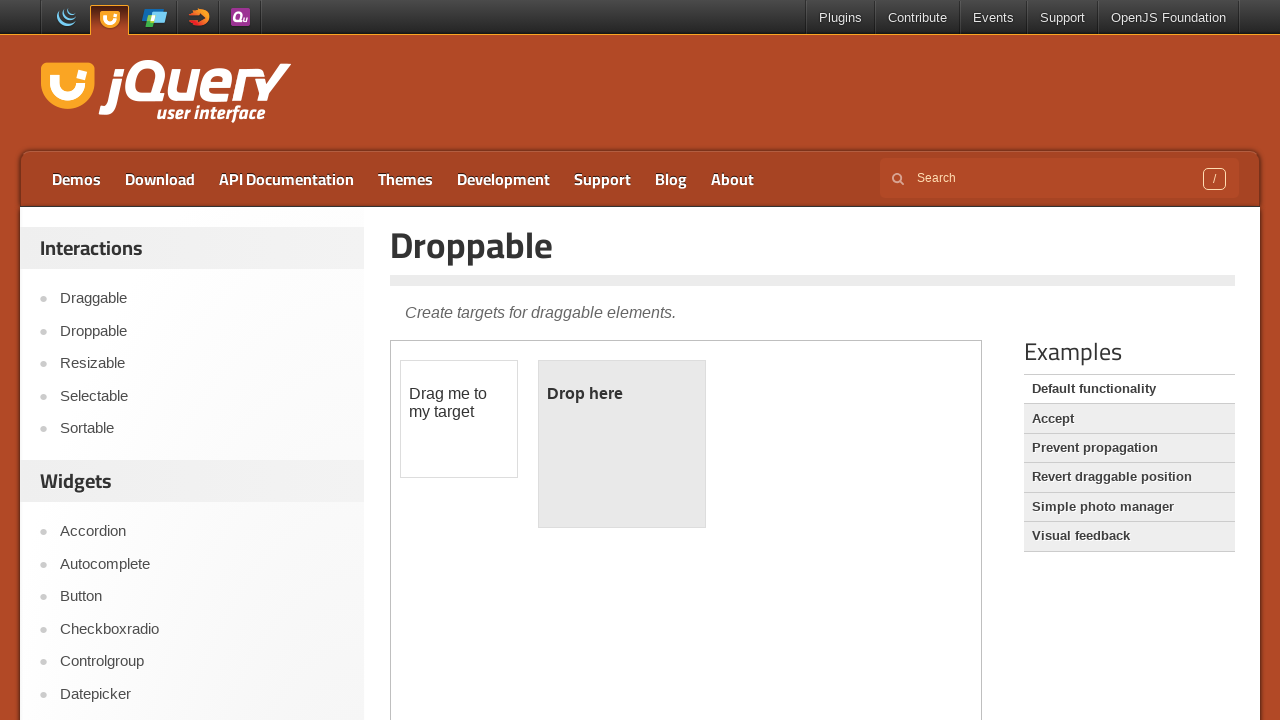

Located the first iframe on the page
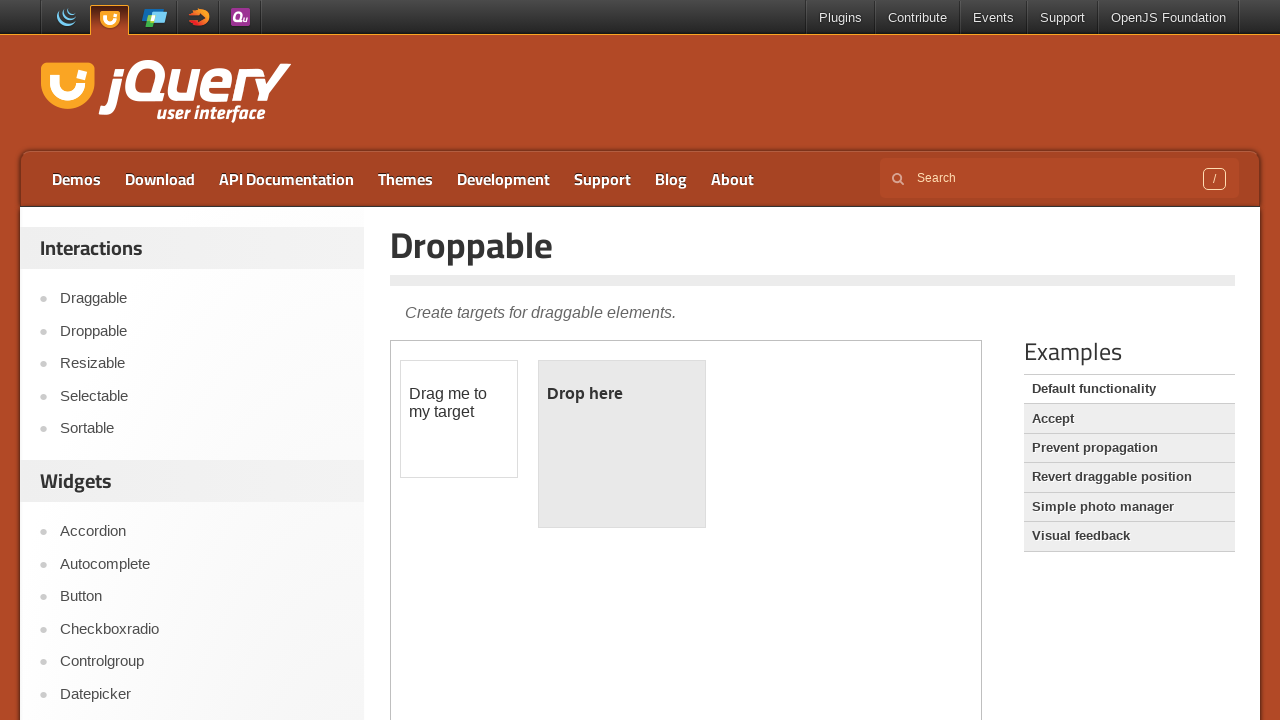

Located the draggable element with id 'draggable' in the iframe
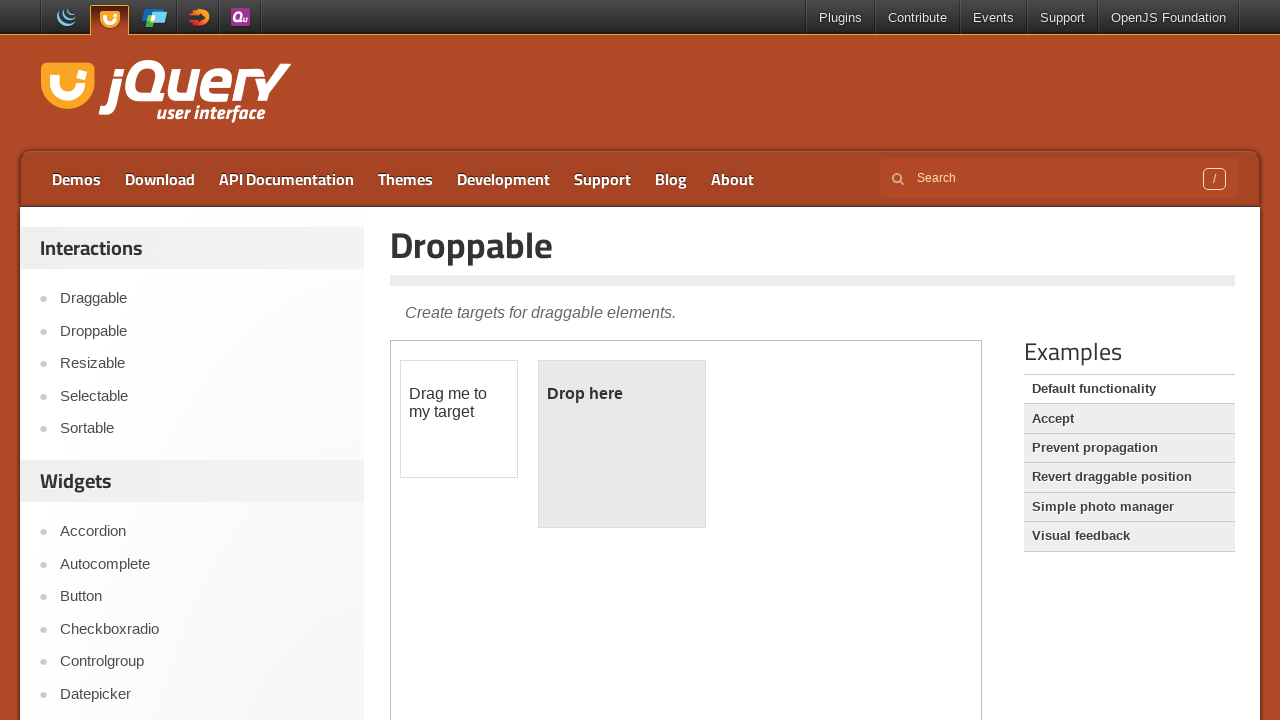

Located the droppable target element with id 'droppable' in the iframe
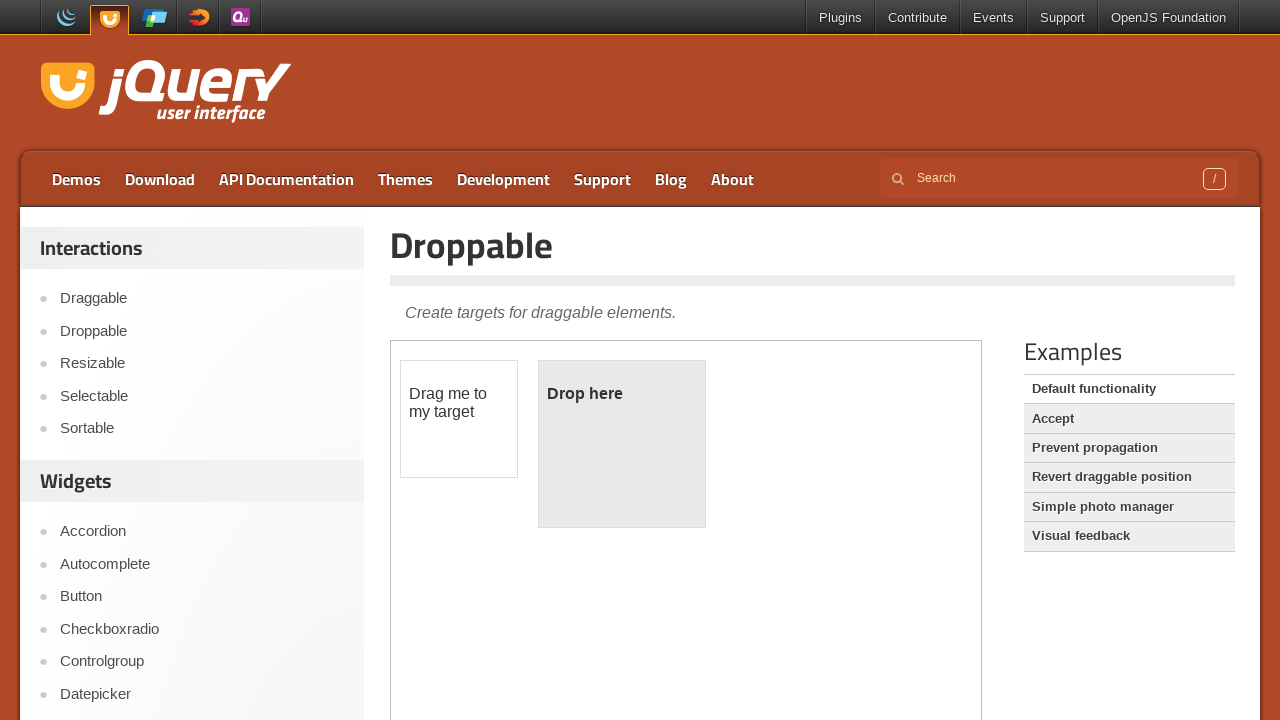

Dragged the draggable element onto the droppable target at (622, 444)
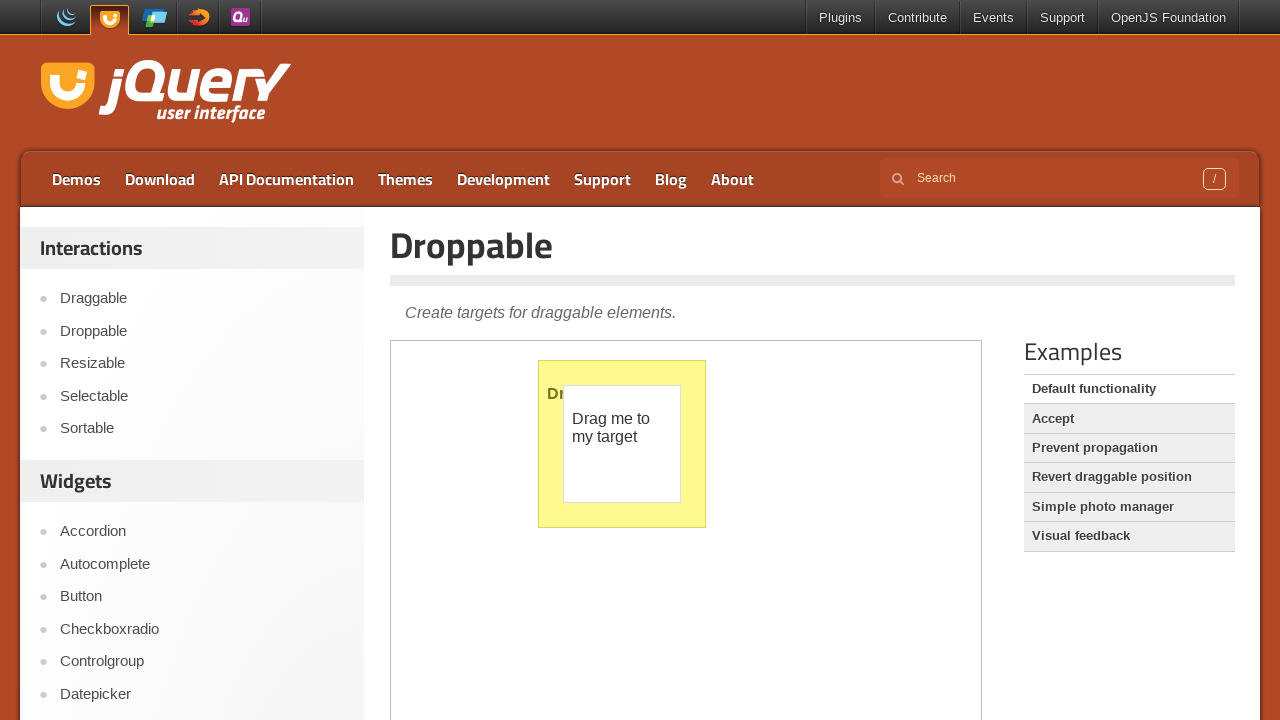

Waited 500ms for drag-and-drop animation to complete
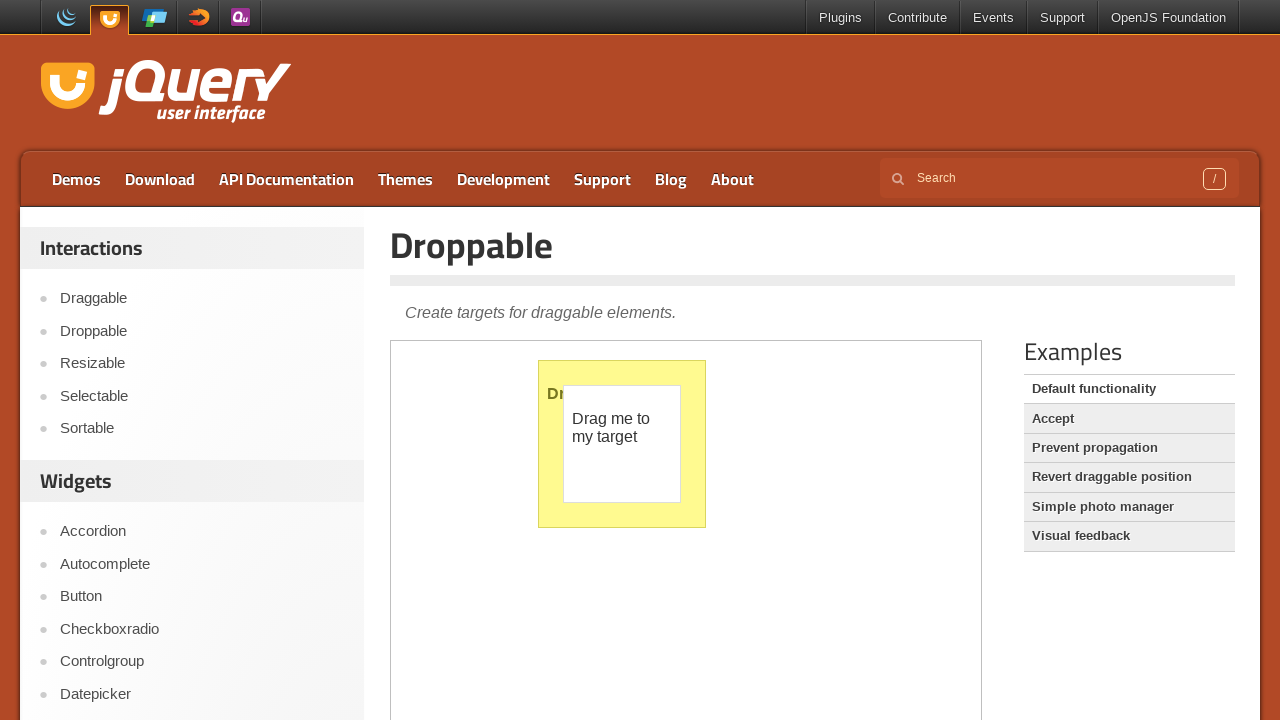

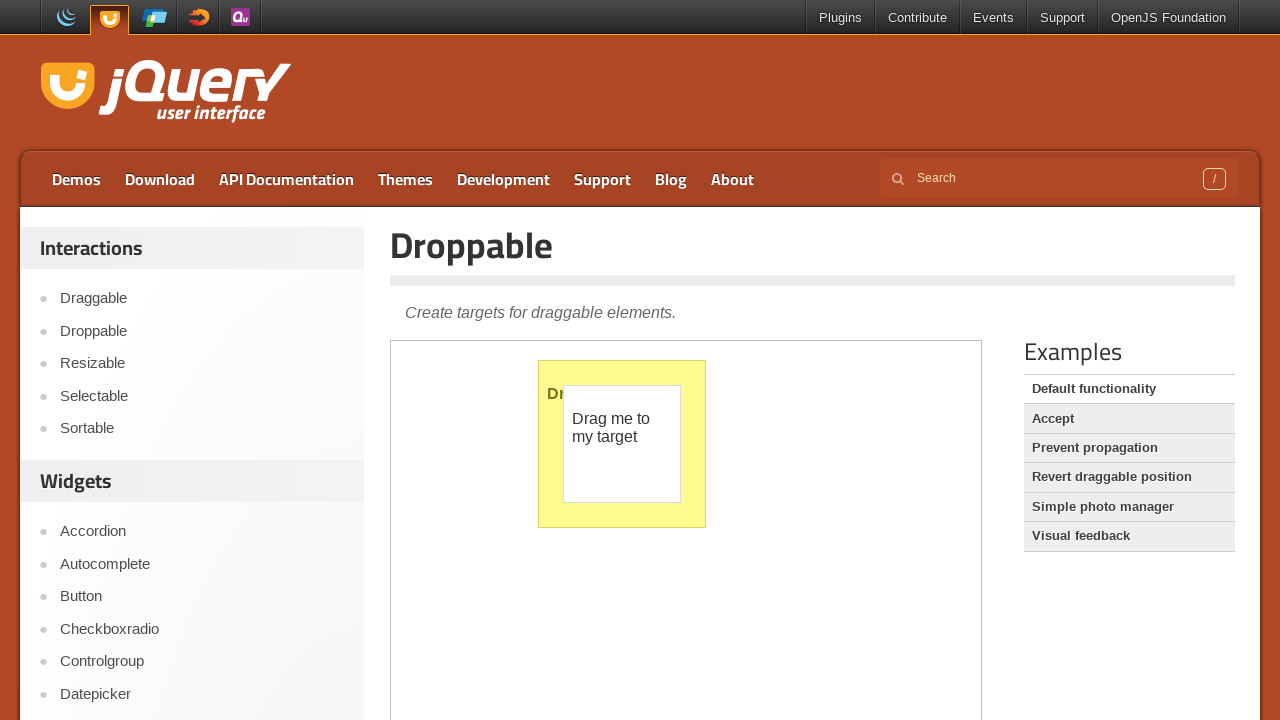